Tests dropdown selection by visible text, selecting Option 1 and then Option 2 by their display labels

Starting URL: https://the-internet.herokuapp.com/dropdown

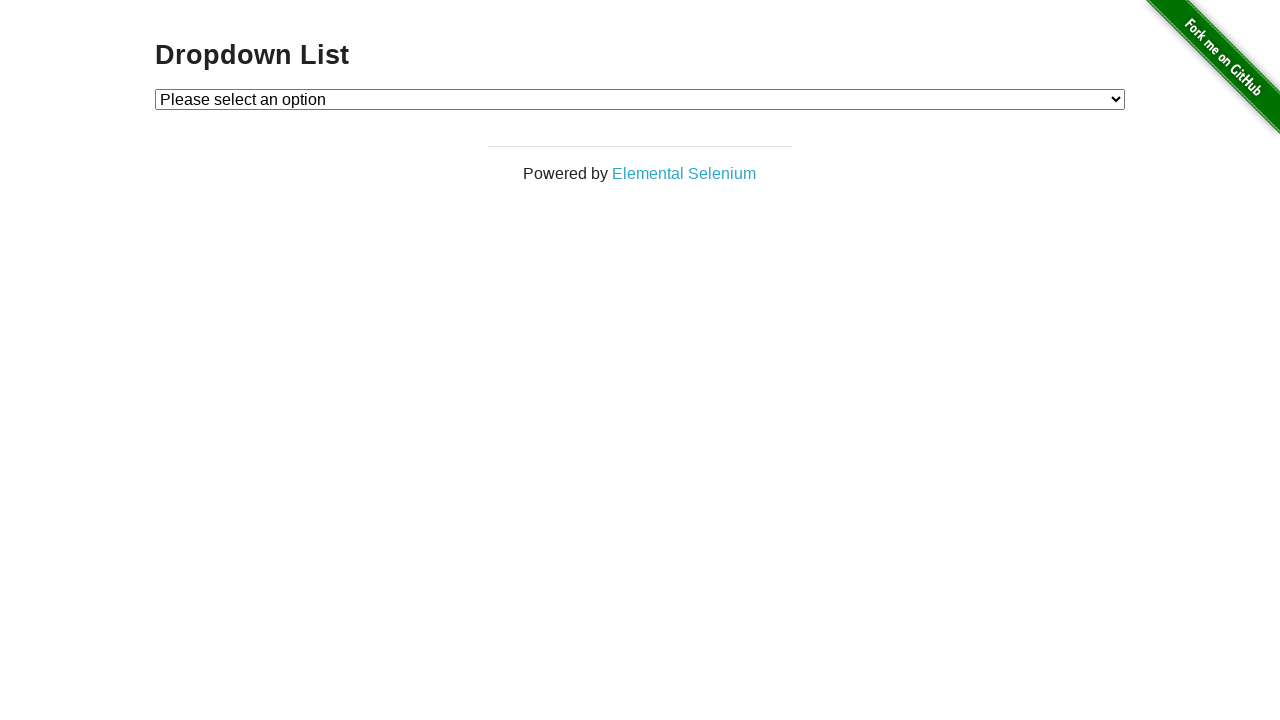

Located the dropdown element
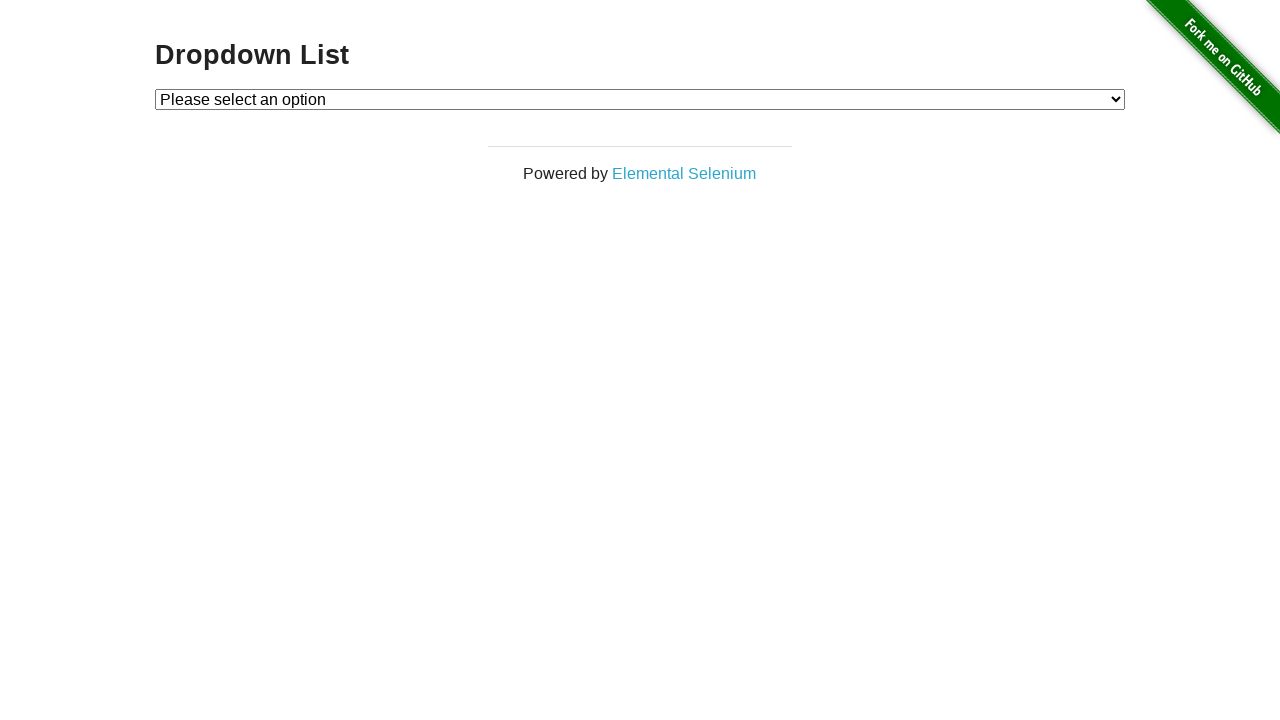

Selected Option 1 from dropdown by visible text on #dropdown
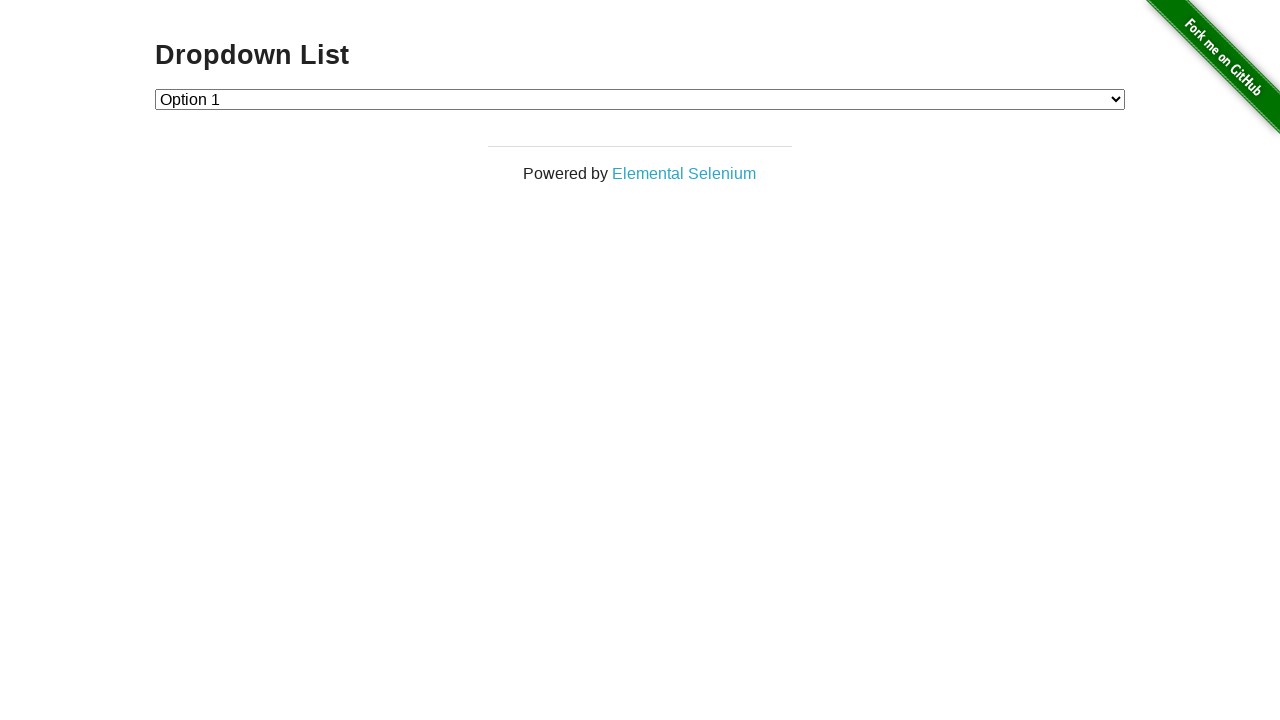

Selected Option 2 from dropdown by visible text on #dropdown
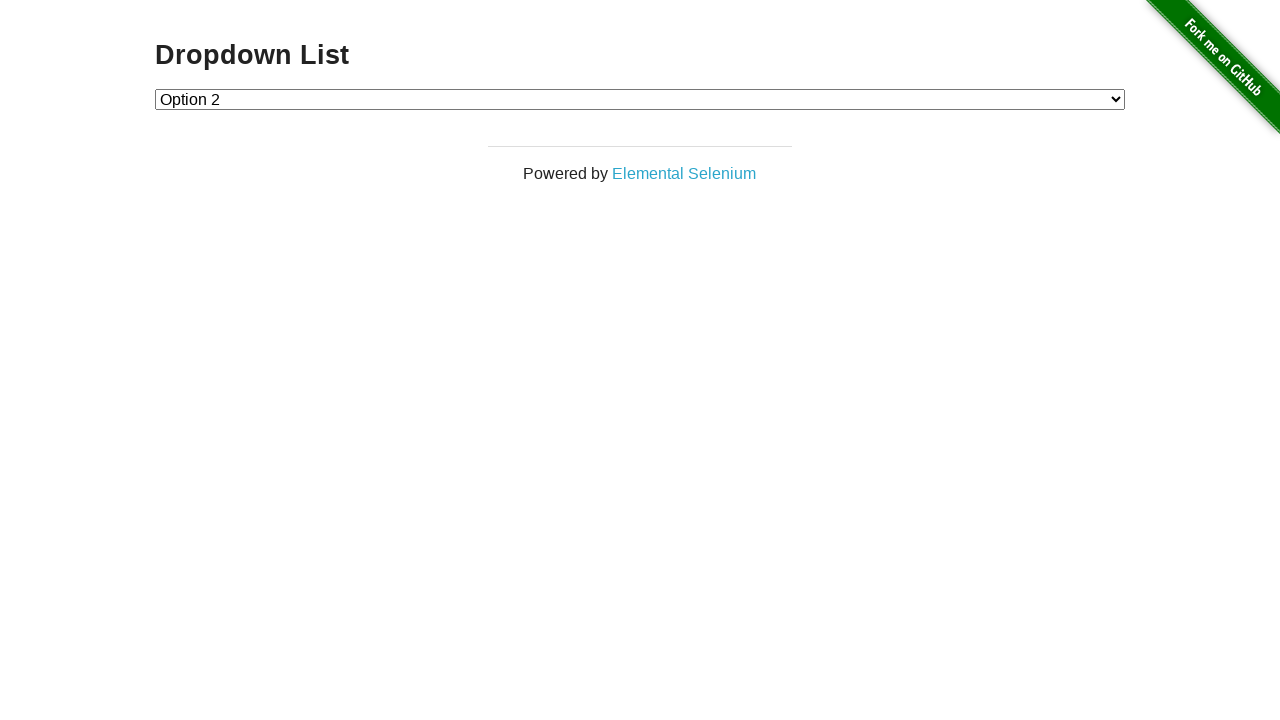

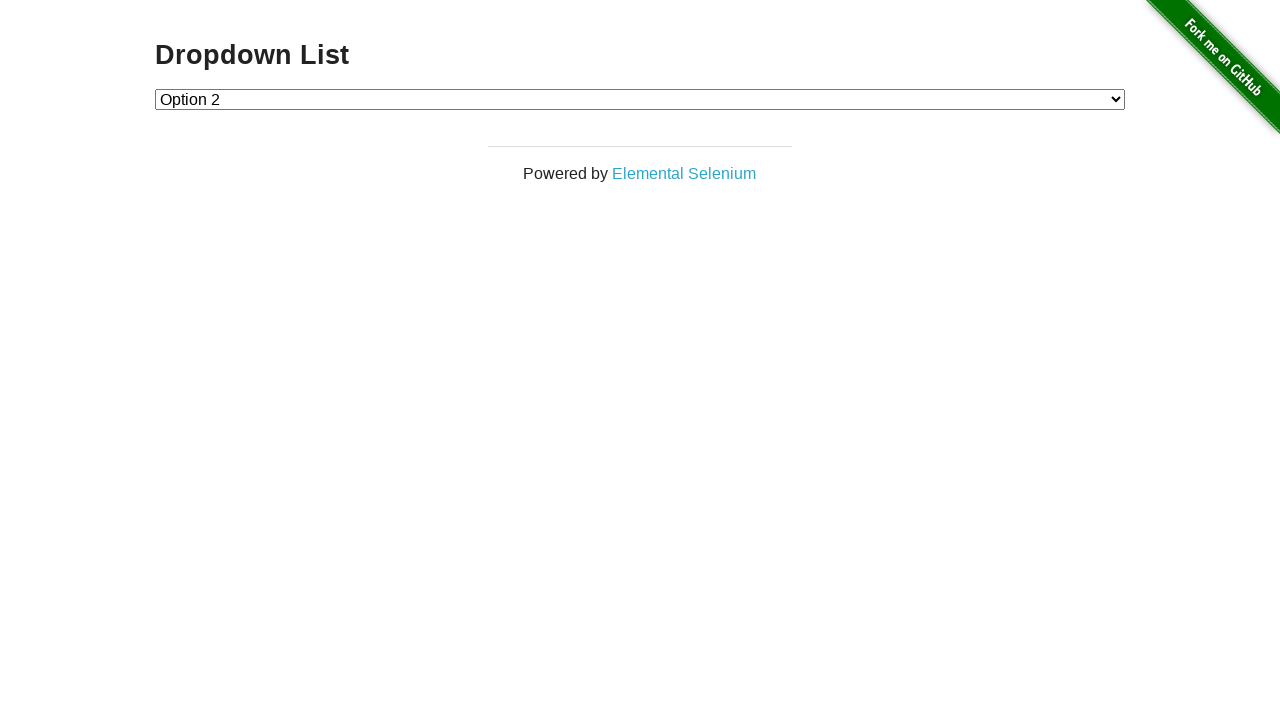